Tests accepting a basic JavaScript alert and verifies the success message

Starting URL: https://the-internet.herokuapp.com/javascript_alerts

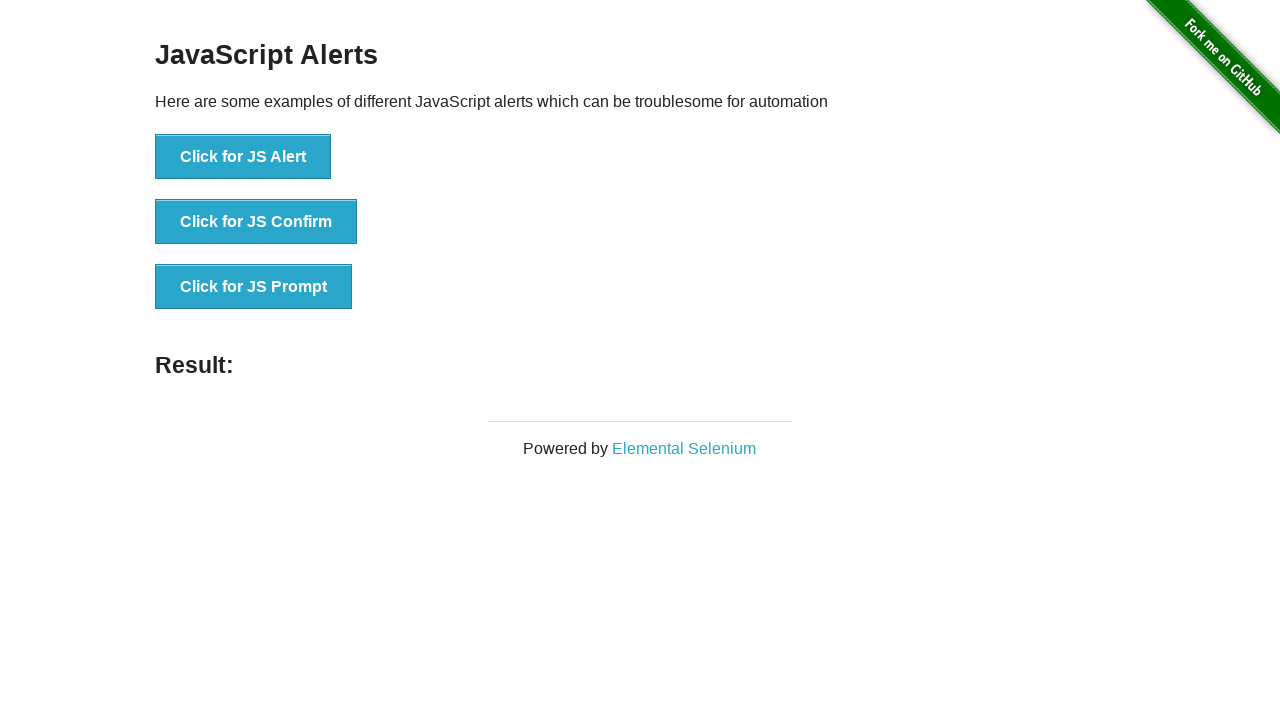

Clicked the 'Click for JS Alert' button at (243, 157) on xpath=//li//button[contains(text(), 'Click for JS Alert')]
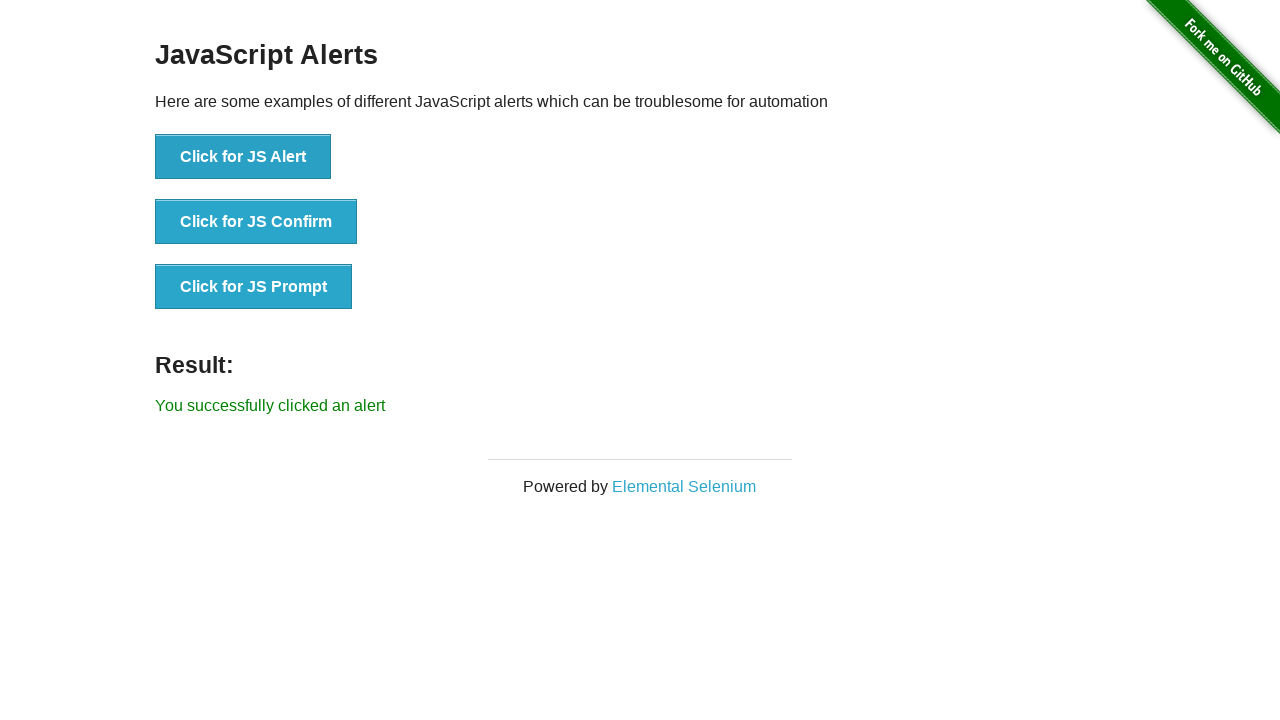

Set up dialog handler to accept the alert
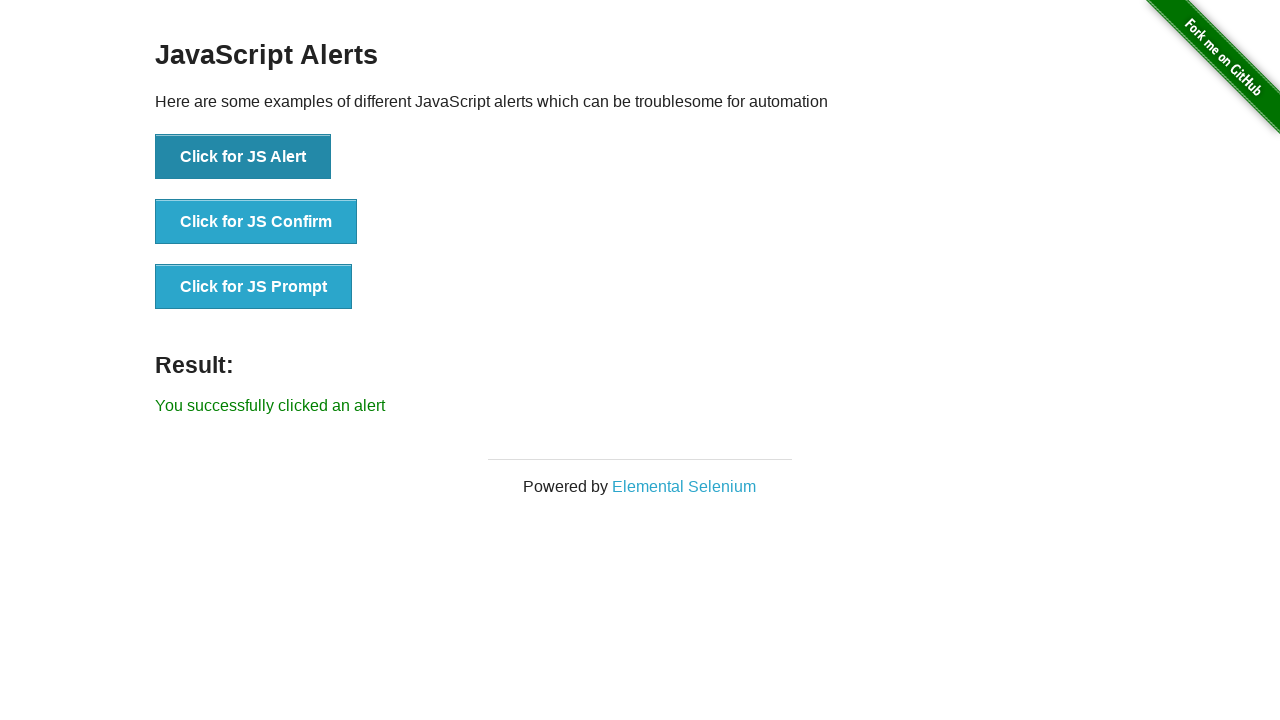

Verified success message 'You successfully clicked an alert' appeared
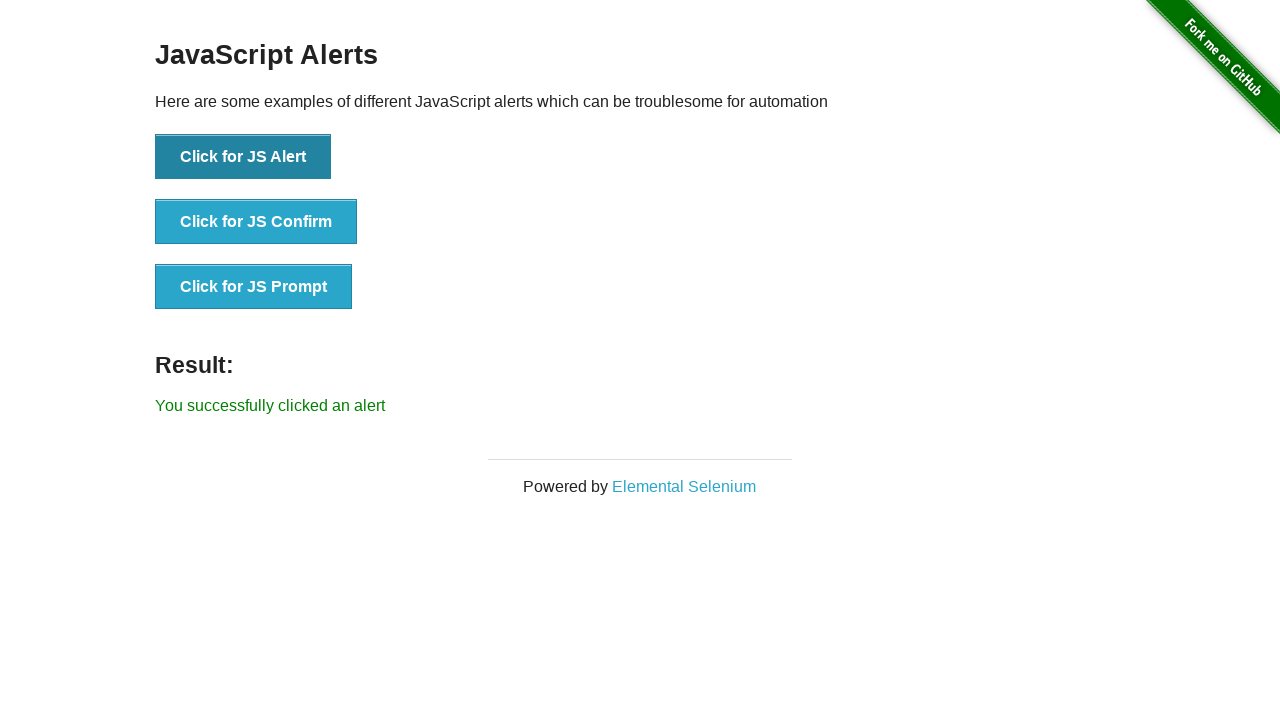

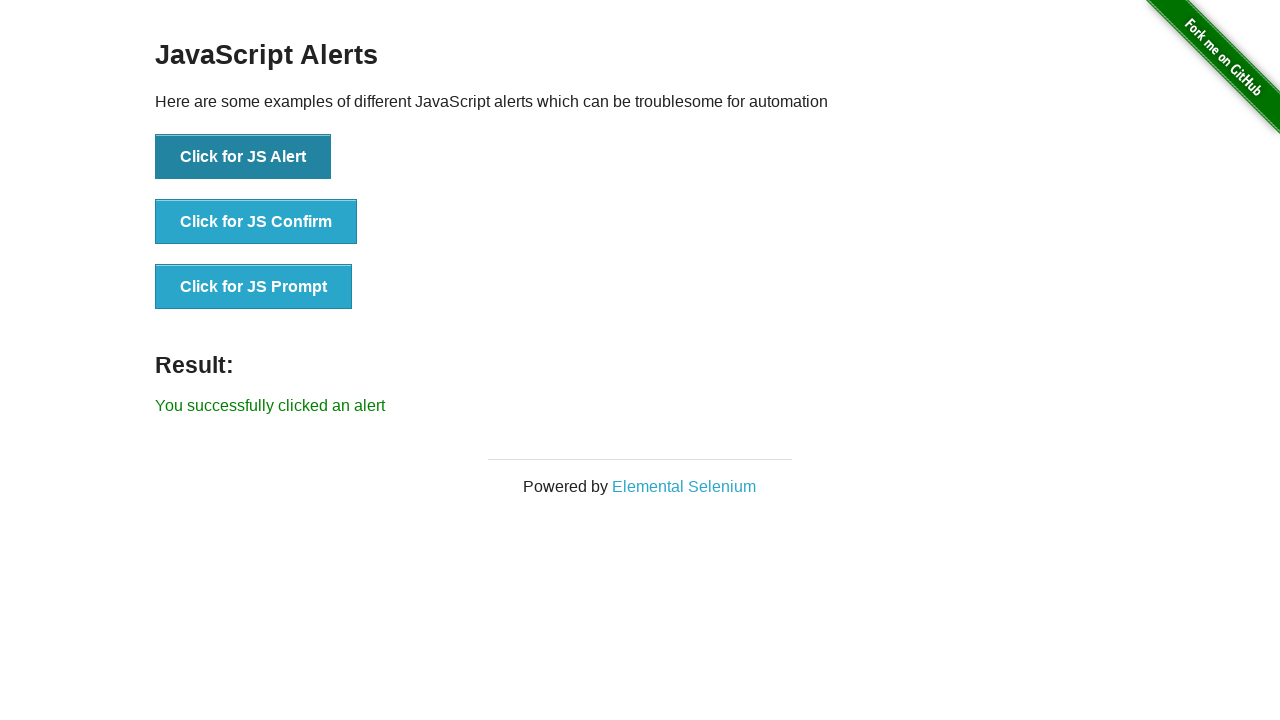